Tests a registration form by filling in name, surname, and email fields, then submitting and verifying the success message is displayed.

Starting URL: http://suninjuly.github.io/registration1.html

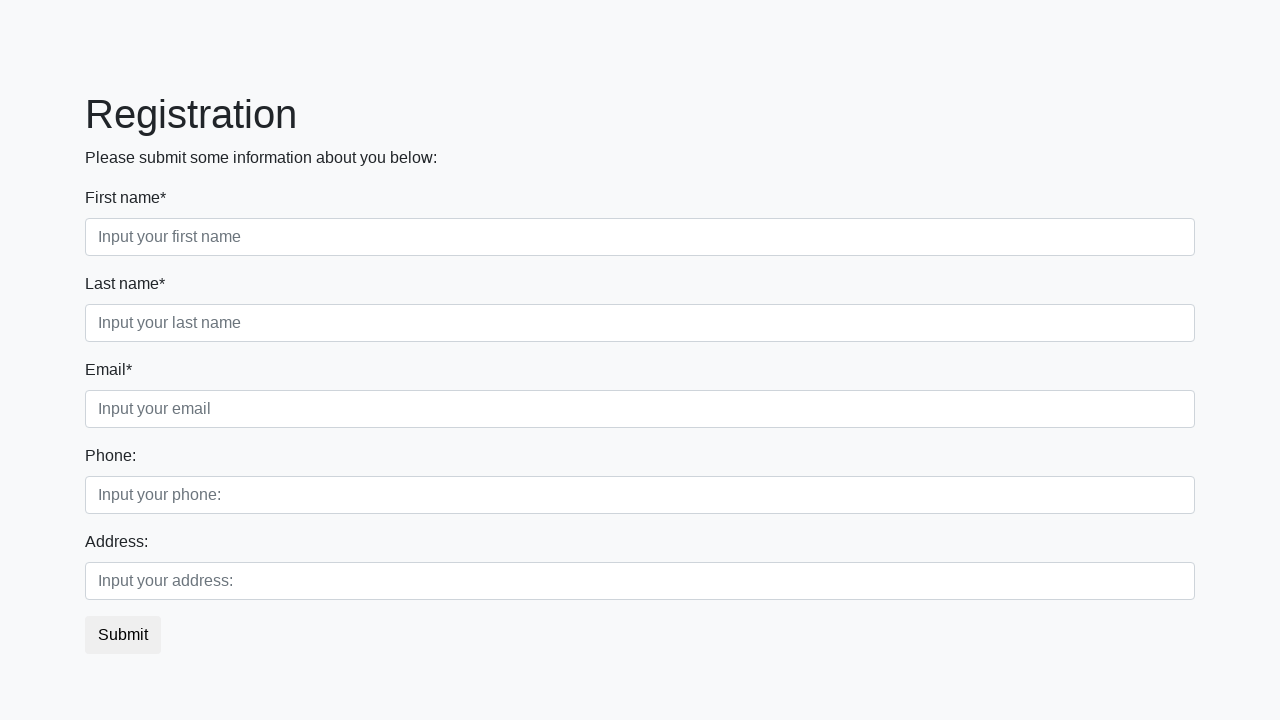

Filled first name field with 'Ivan' on div.first_block input.first
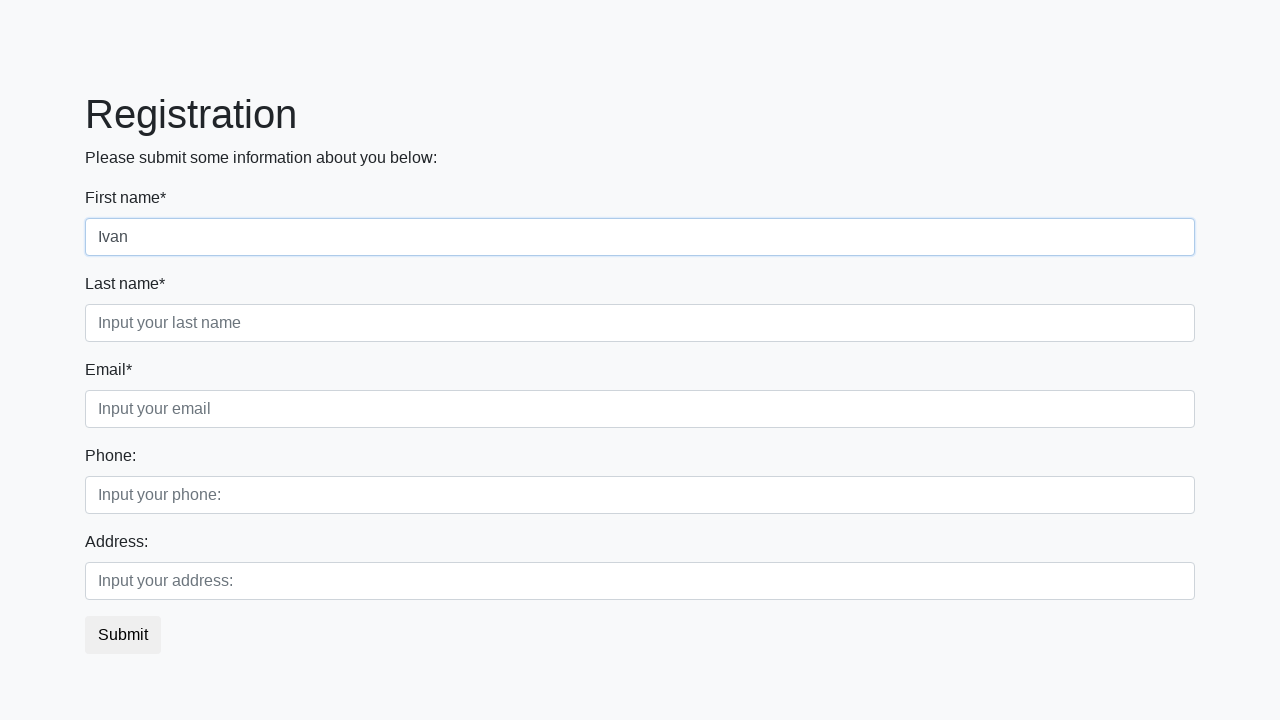

Filled last name field with 'Petrov' on div.first_block input.second
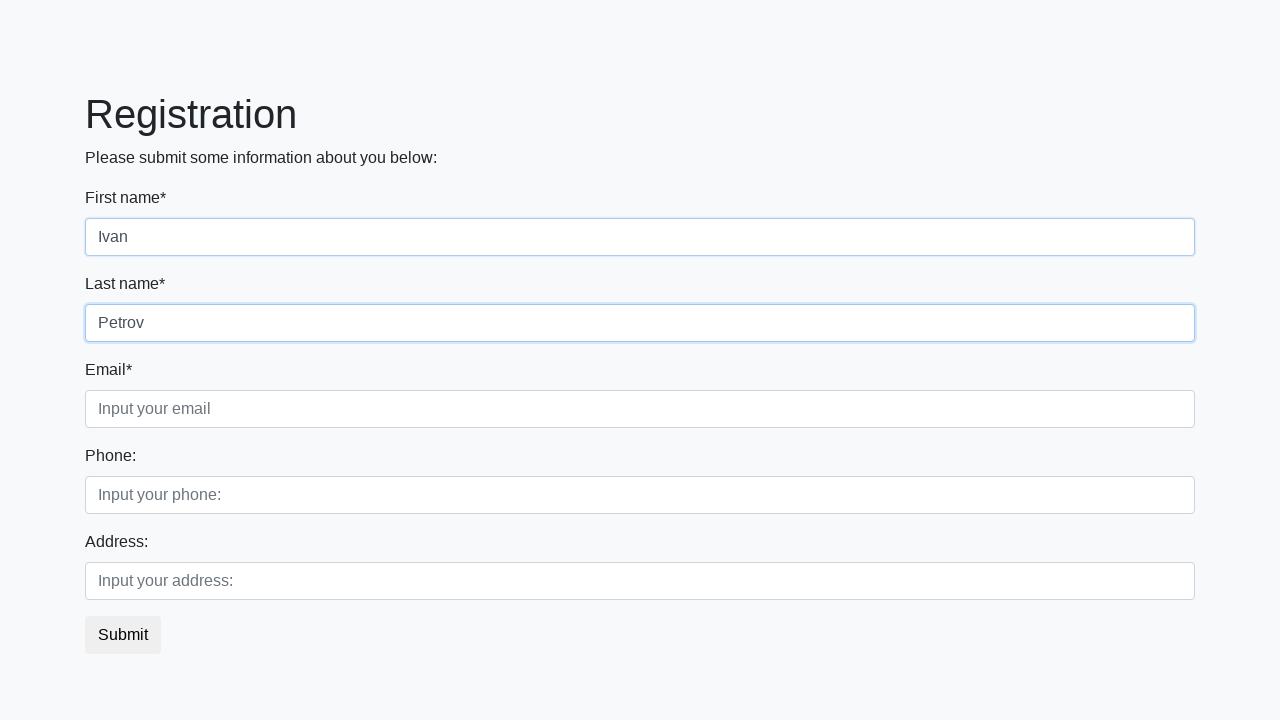

Filled email field with 'test@mail.ru' on div.first_block input.third
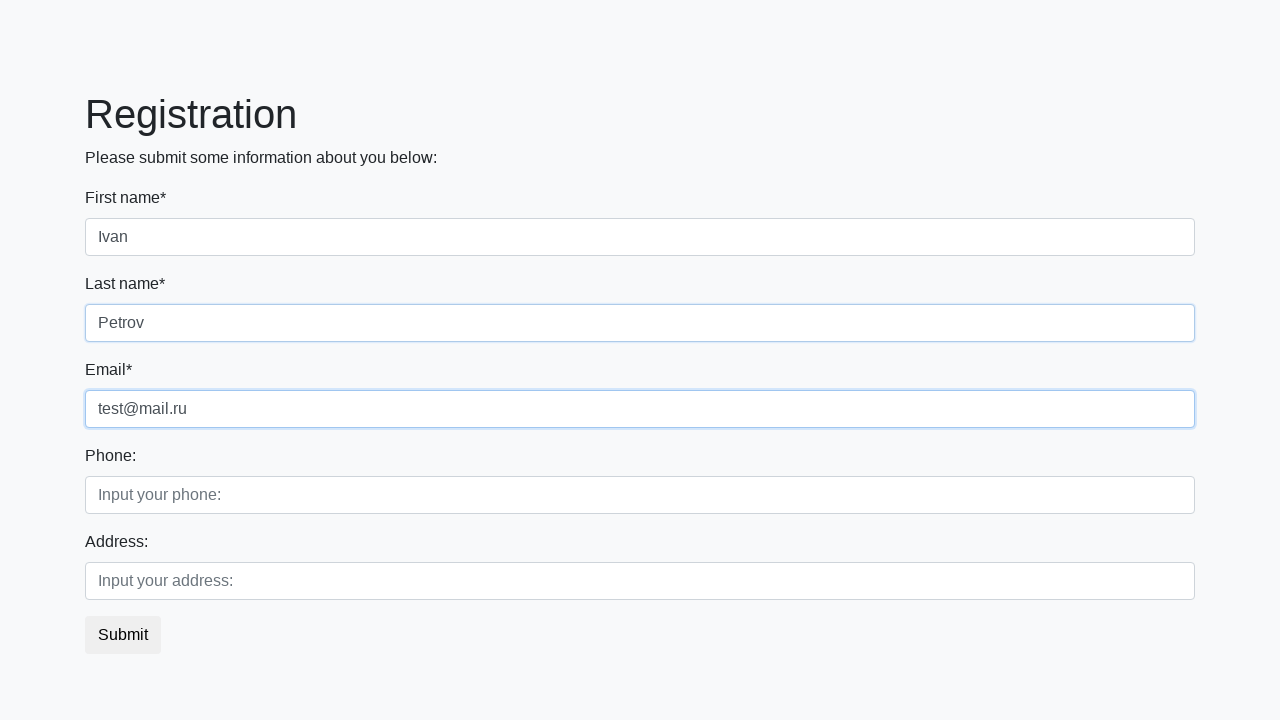

Clicked submit button at (123, 635) on button.btn
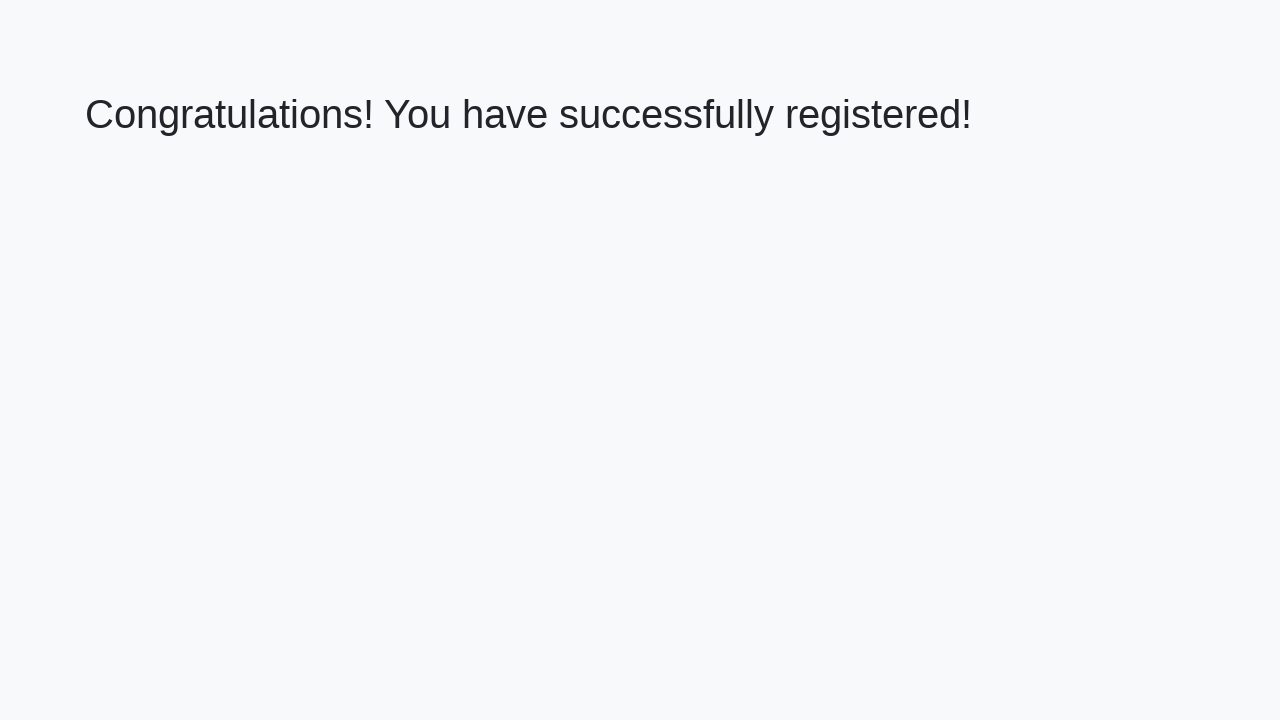

Success message displayed (h1 element loaded)
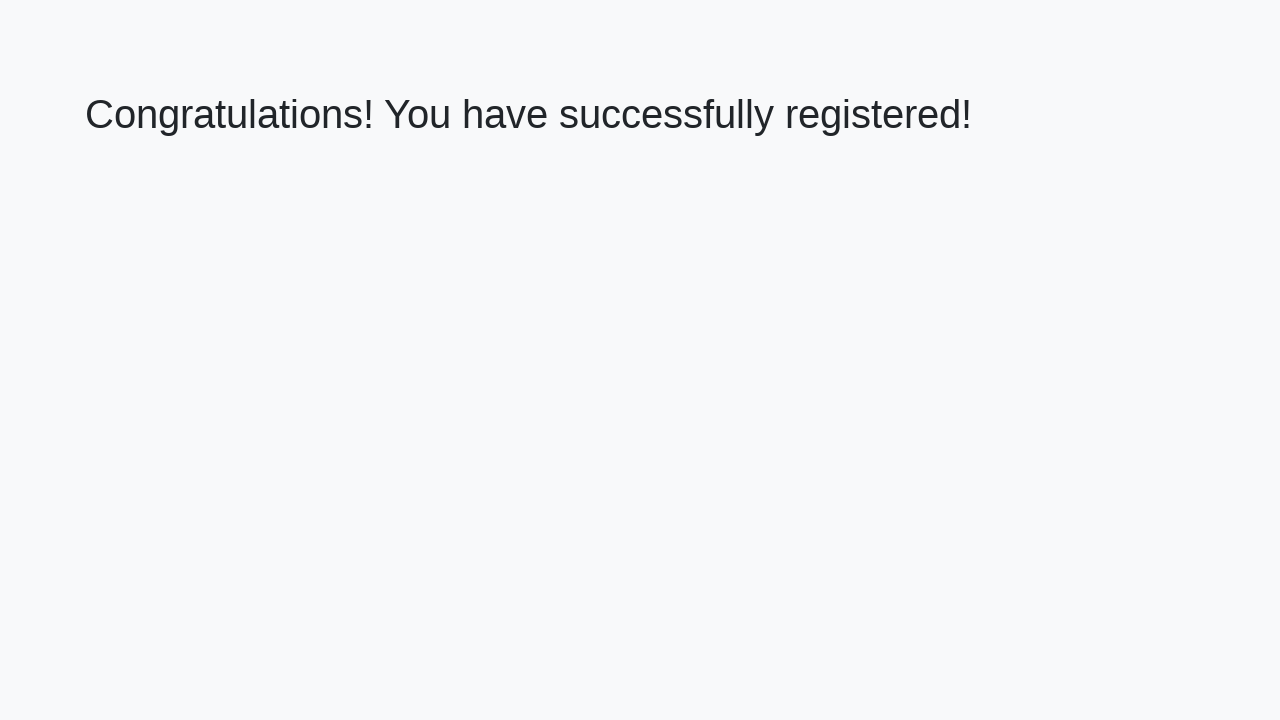

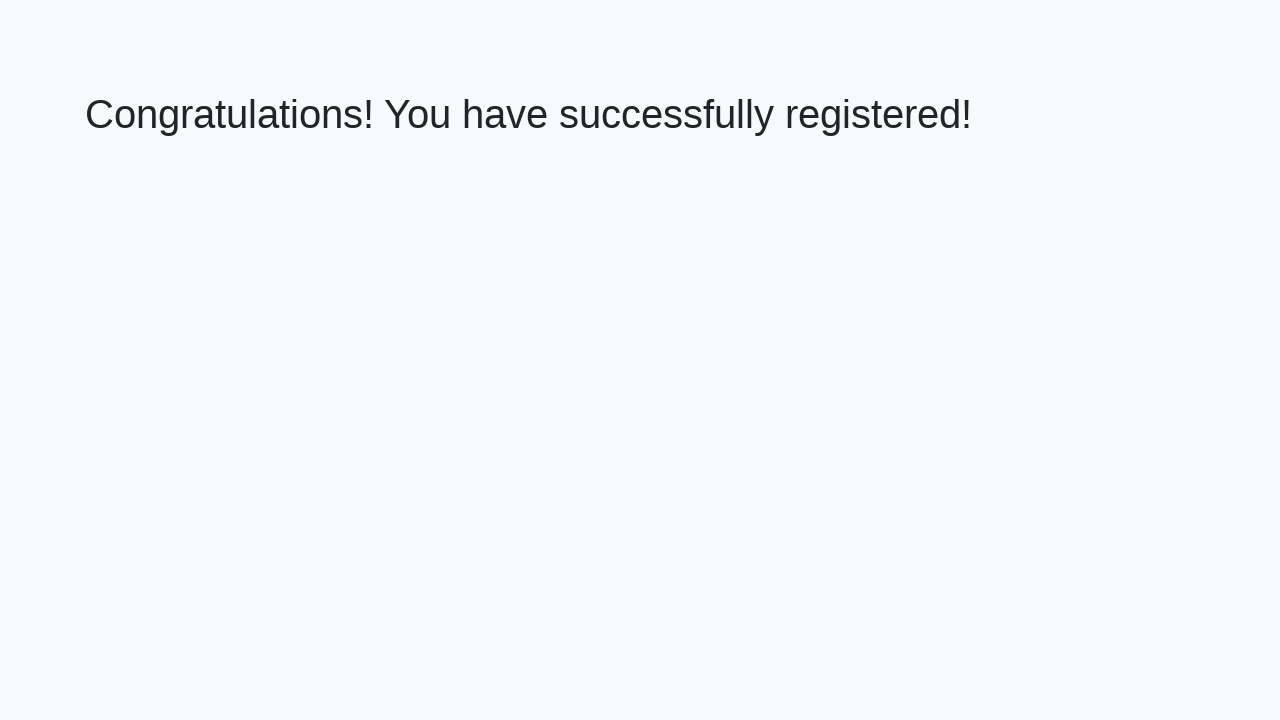